Tests checkbox and radio button functionality on a registration form by checking a checkbox and female radio option, then unchecking the checkbox

Starting URL: https://demo.automationtesting.in/Register.html

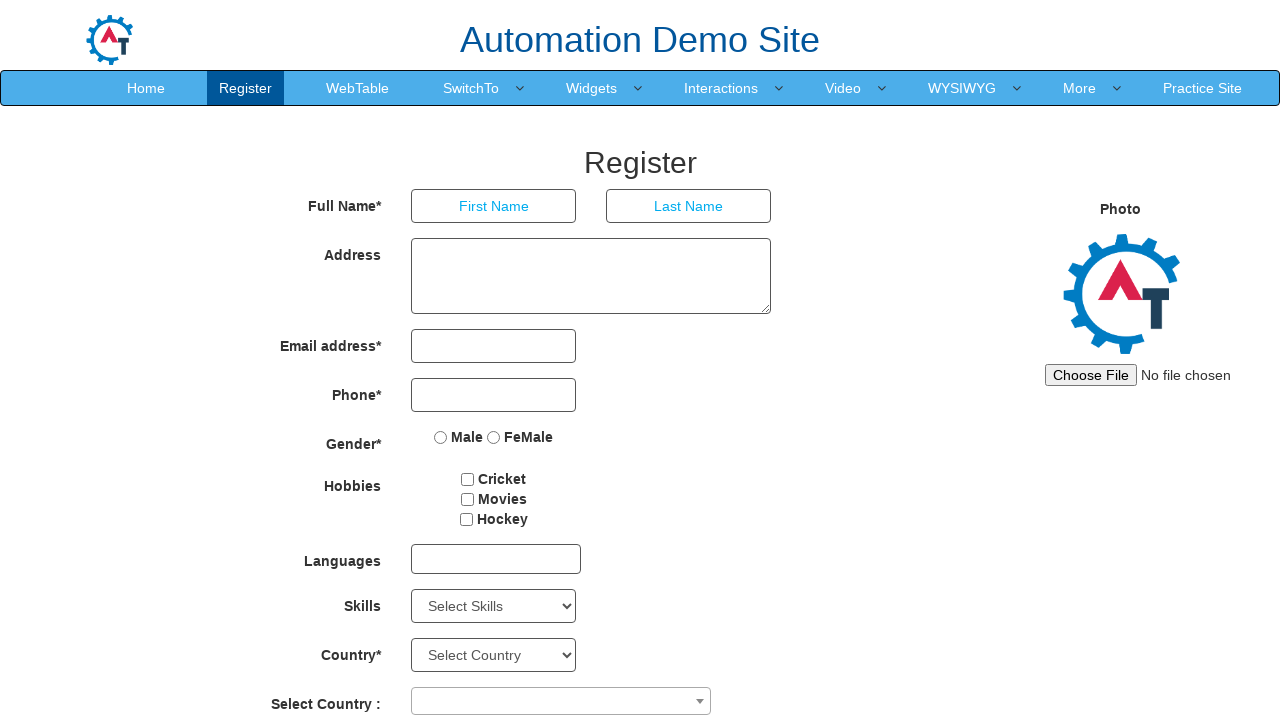

Located female radio button element
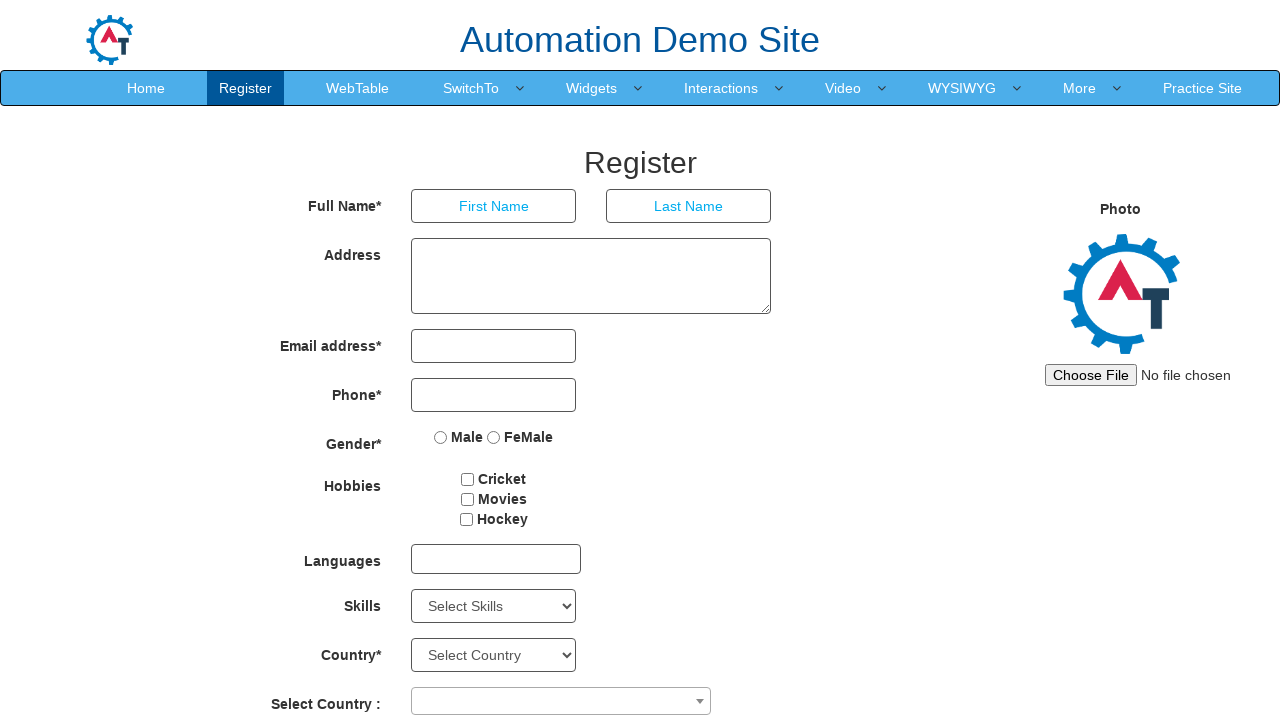

Located checkbox element
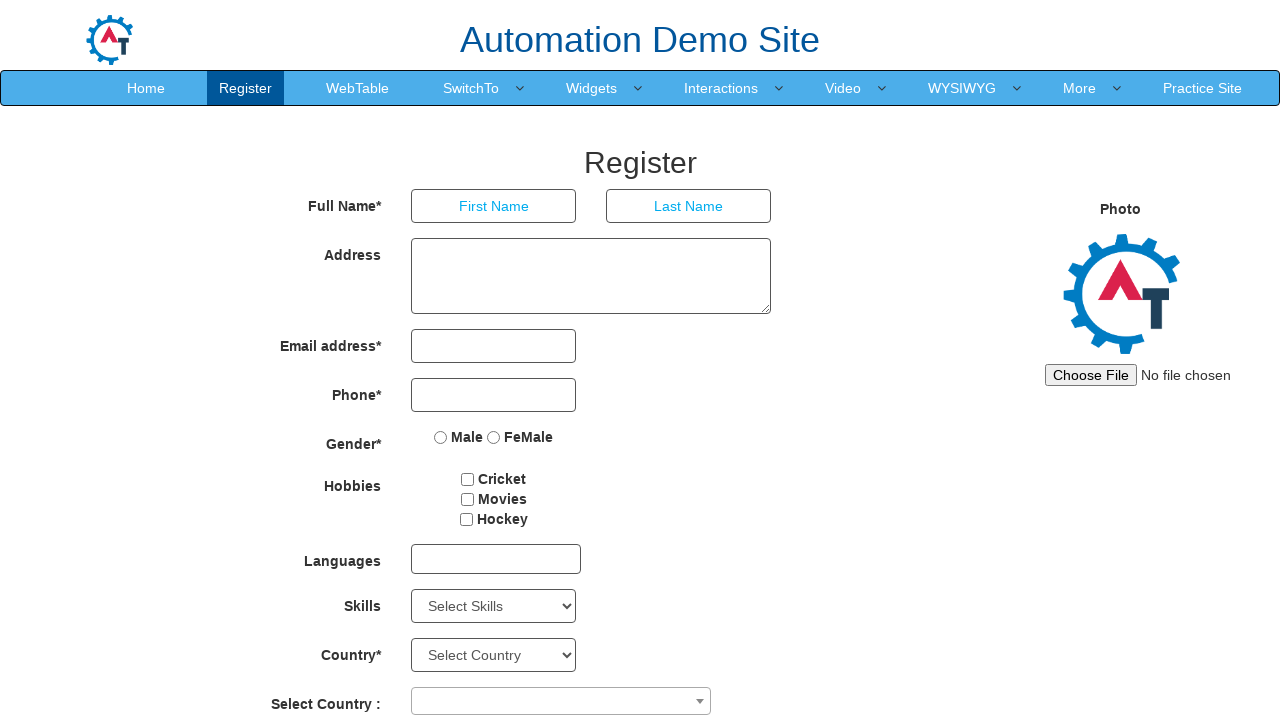

Checked the checkbox at (468, 479) on #checkbox1
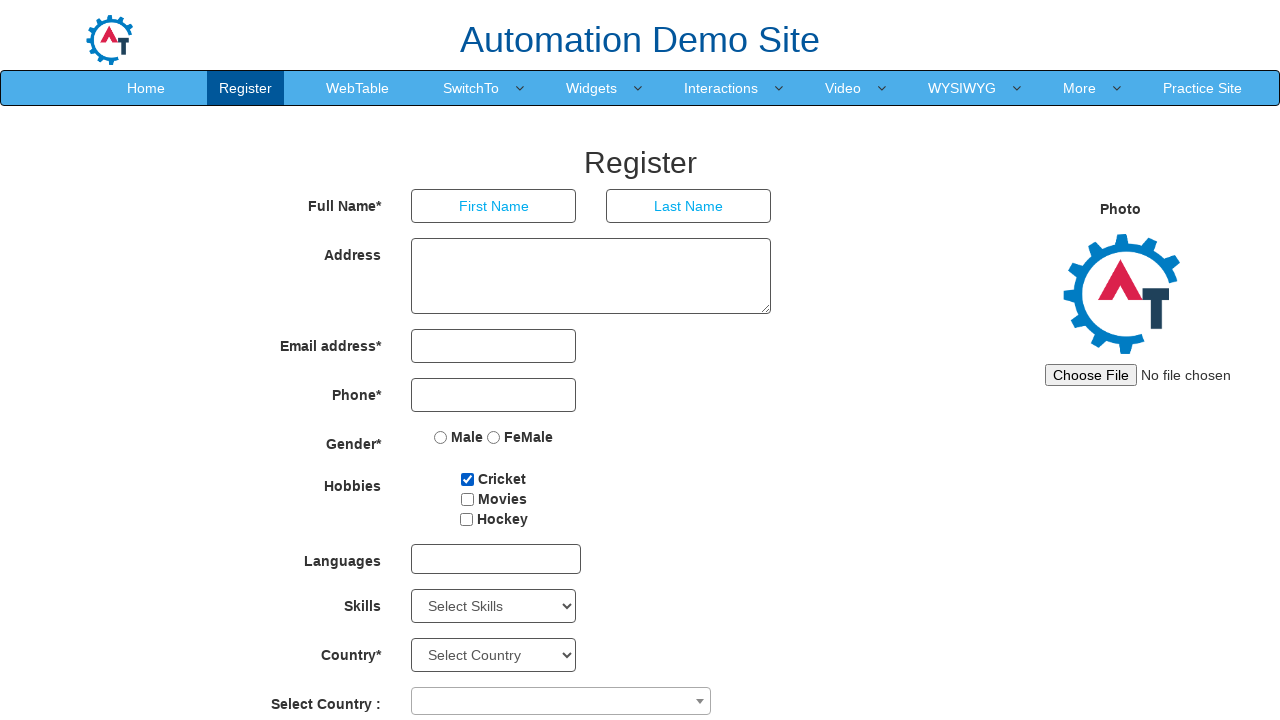

Selected female radio button option at (494, 437) on input[value=FeMale]
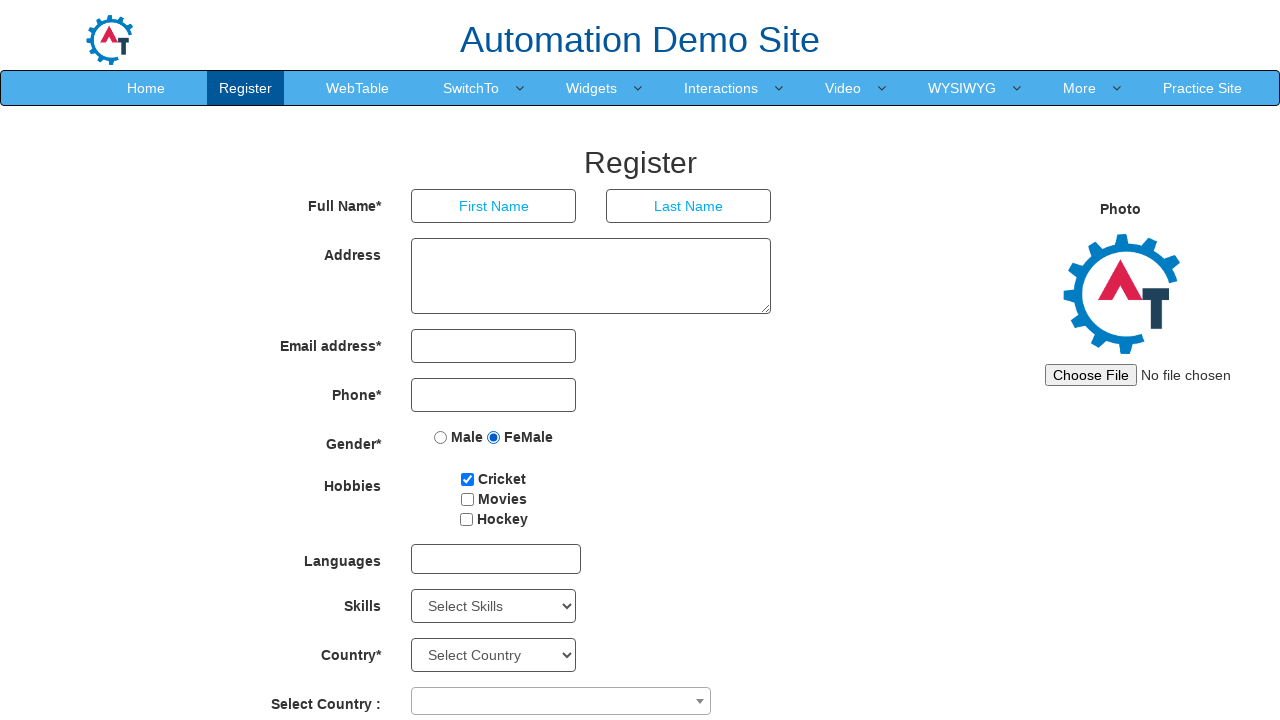

Unchecked the checkbox at (468, 479) on #checkbox1
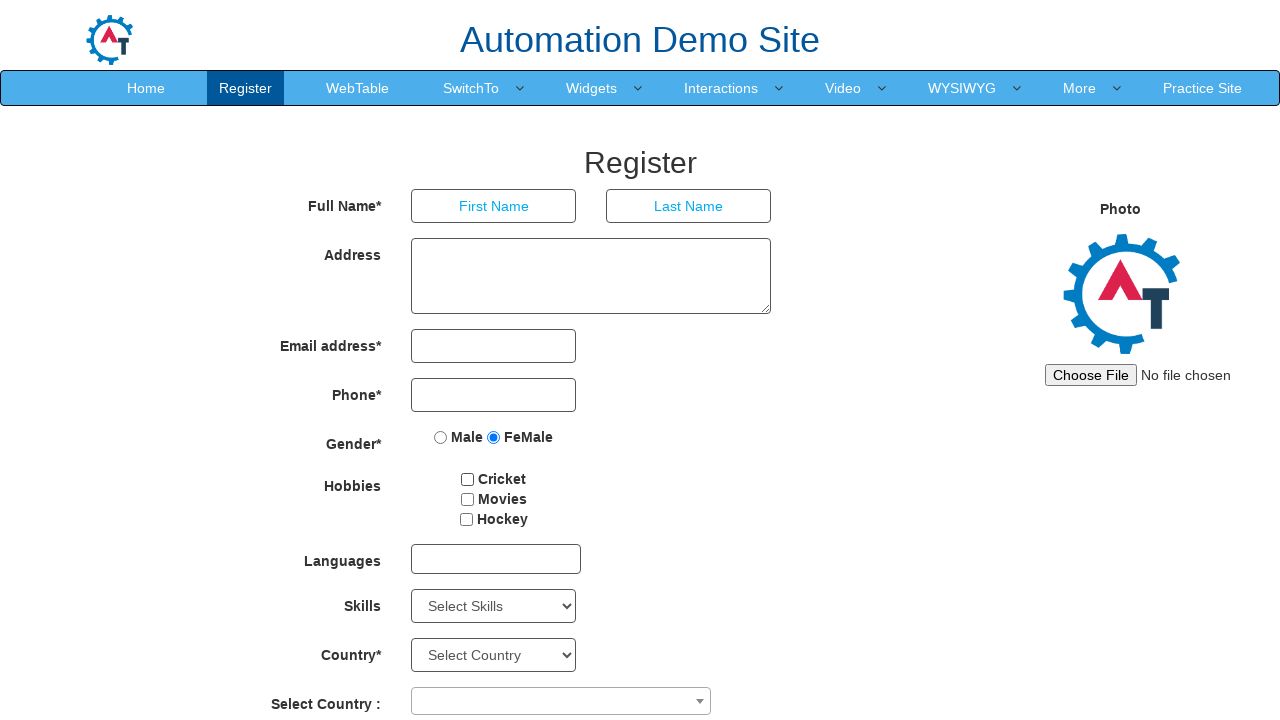

Verified: Female is checked, checkbox is unchecked
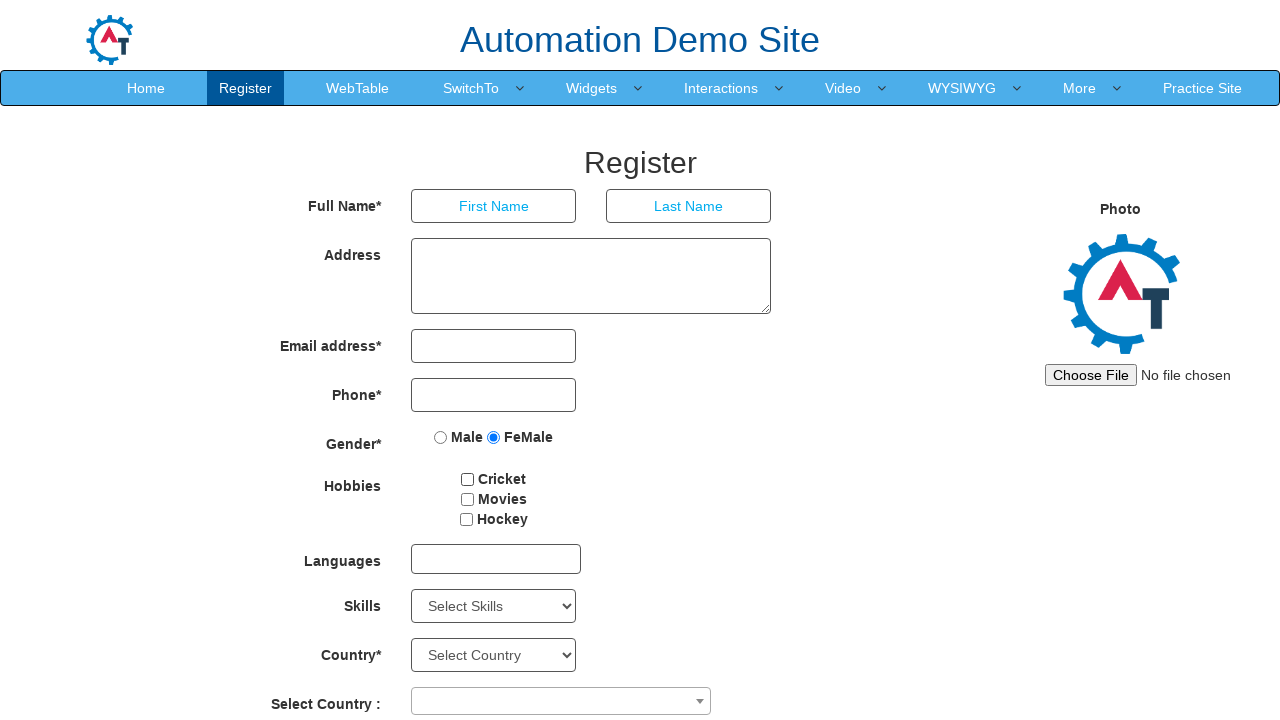

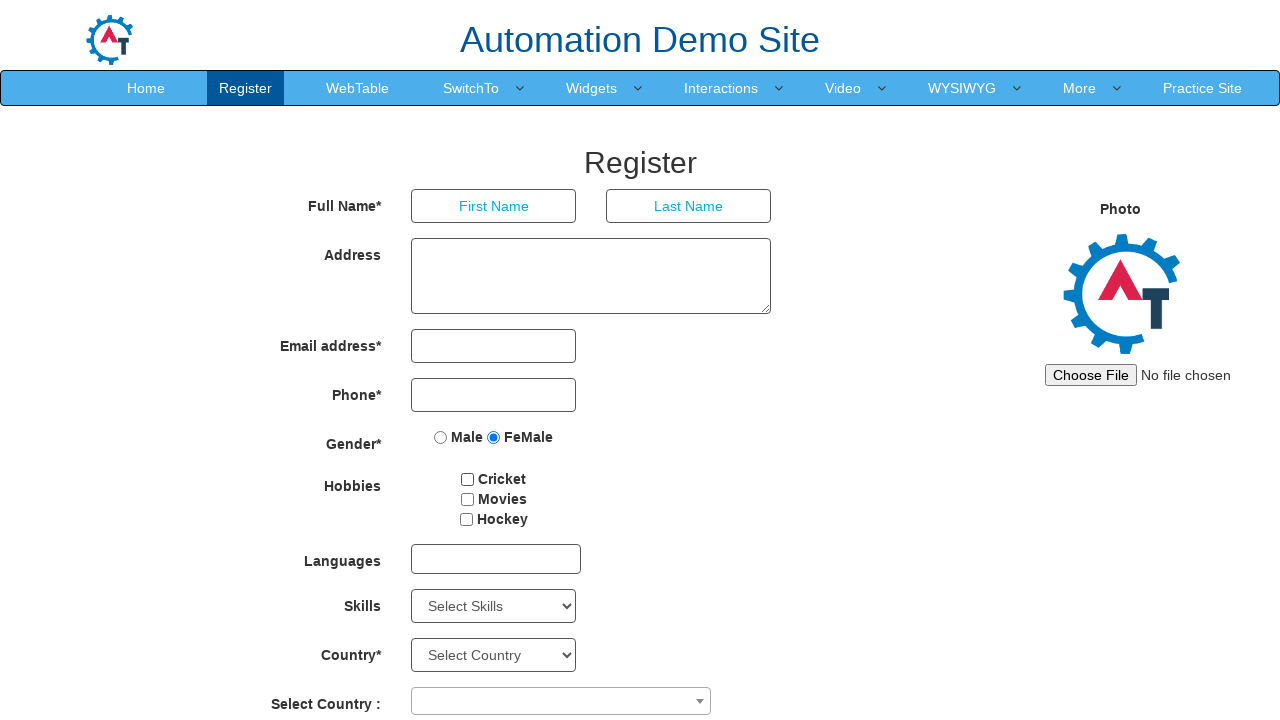